Tests iframe handling by switching to a money iframe on Rediff.com and entering a stock ticker search query, then switching back to the main content

Starting URL: https://www.rediff.com/

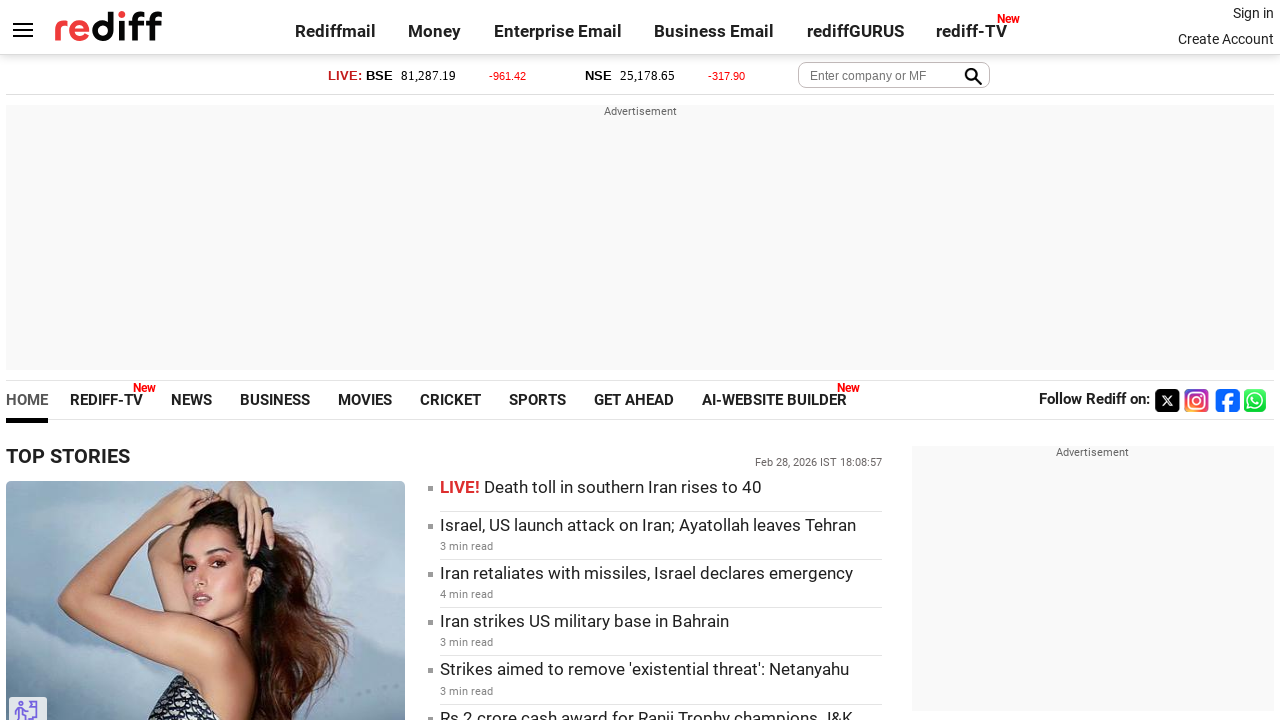

Located money iframe on Rediff.com
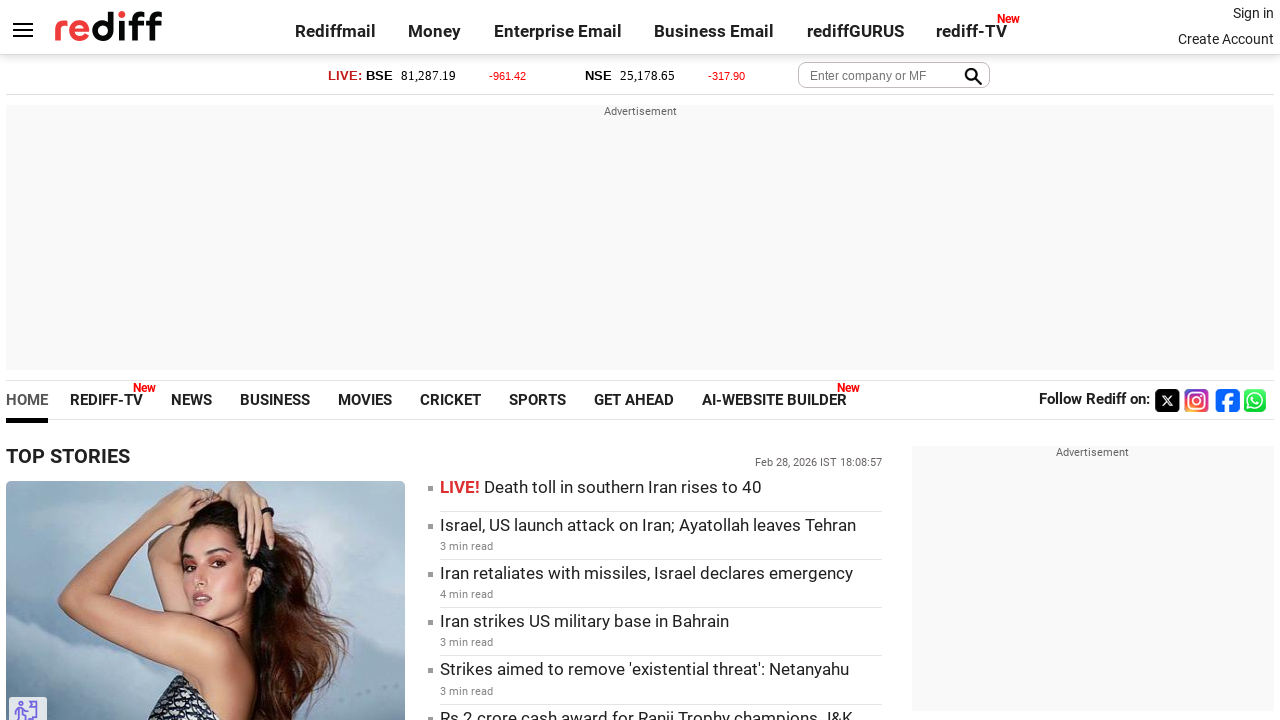

Entered stock ticker 'TCS' in the search field within money iframe on iframe[name='moneyiframe'] >> internal:control=enter-frame >> #query
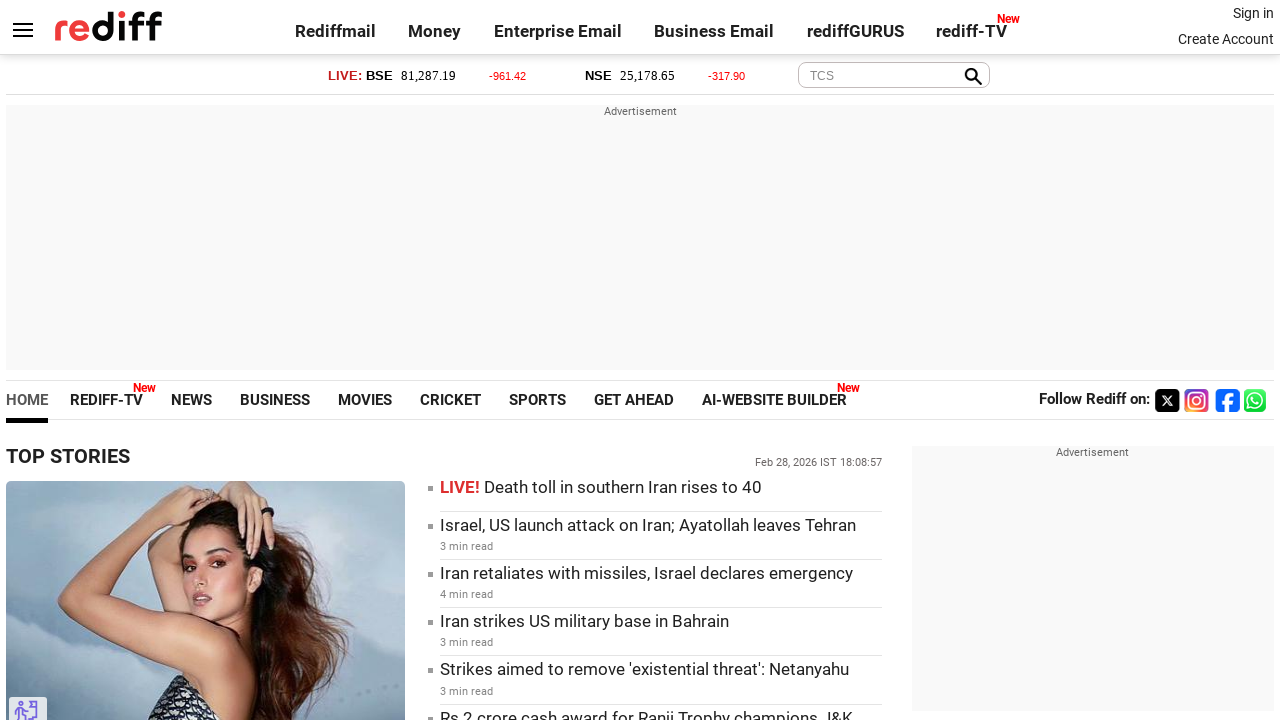

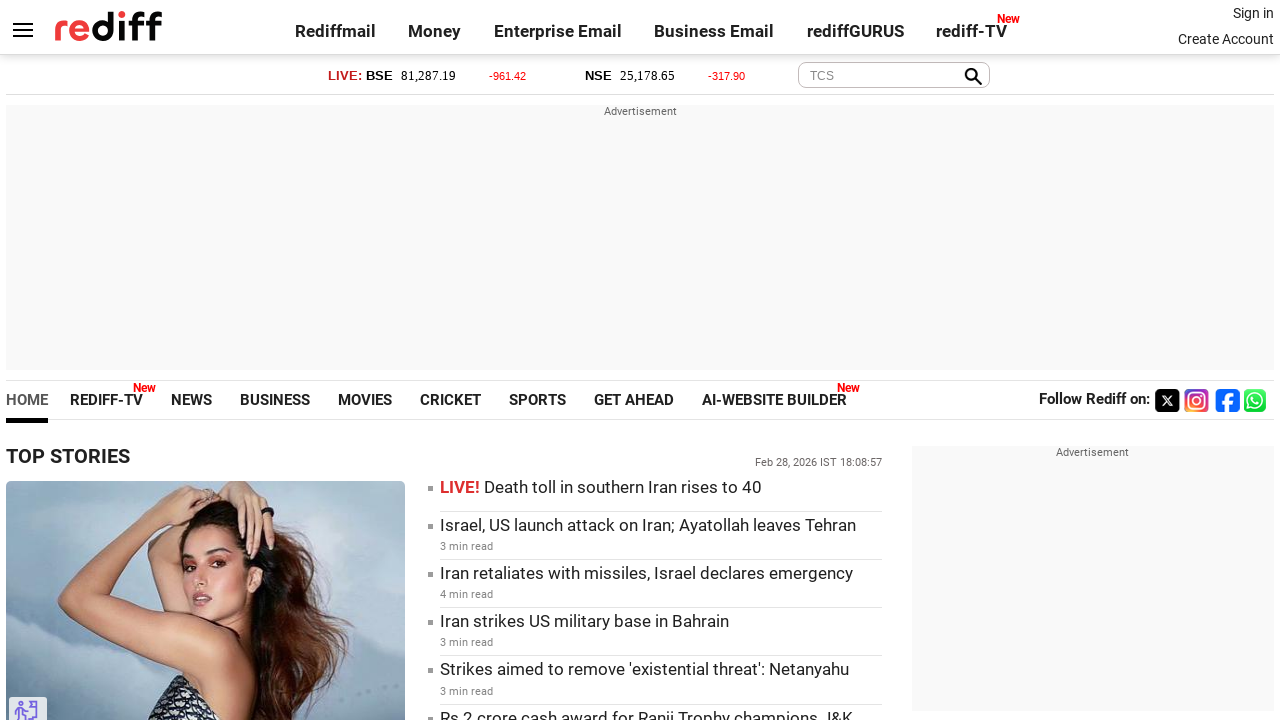